Tests link navigation by clicking a link, navigating back, and clicking a partial link text

Starting URL: https://www.selenium.dev/selenium/web/web-form.html

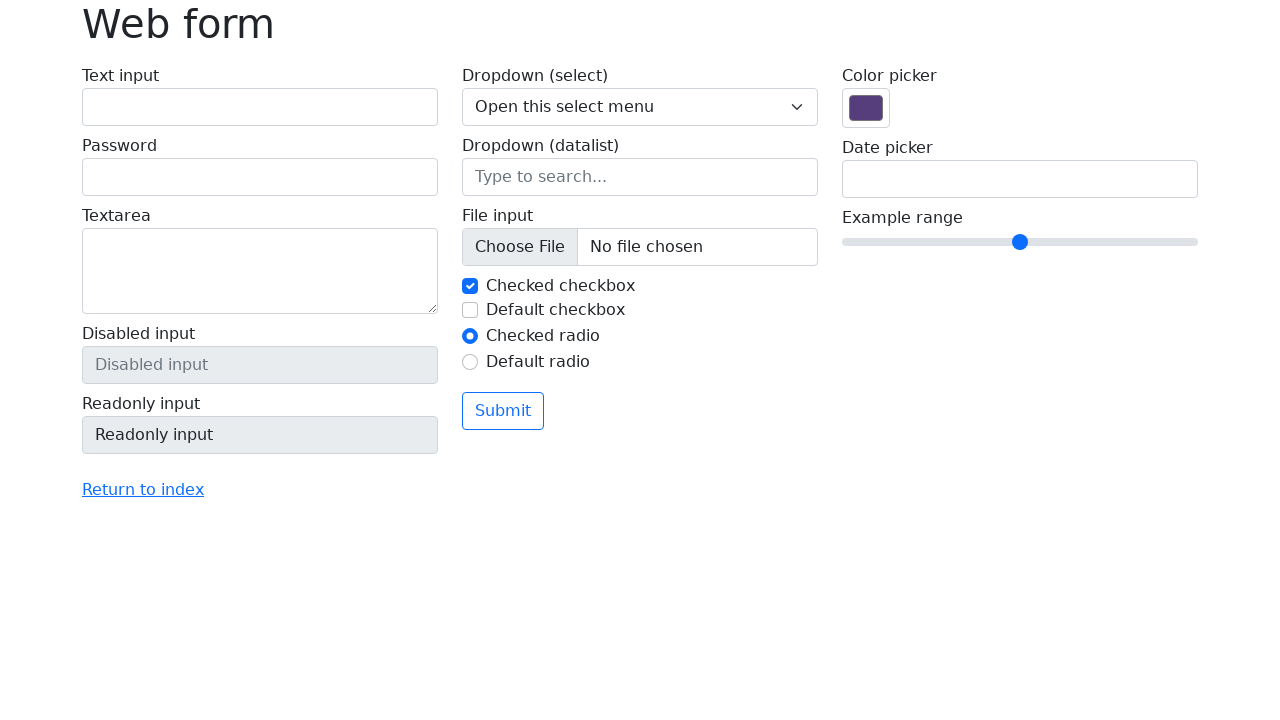

Clicked link with full text 'Return to index' at (143, 490) on text=Return to index
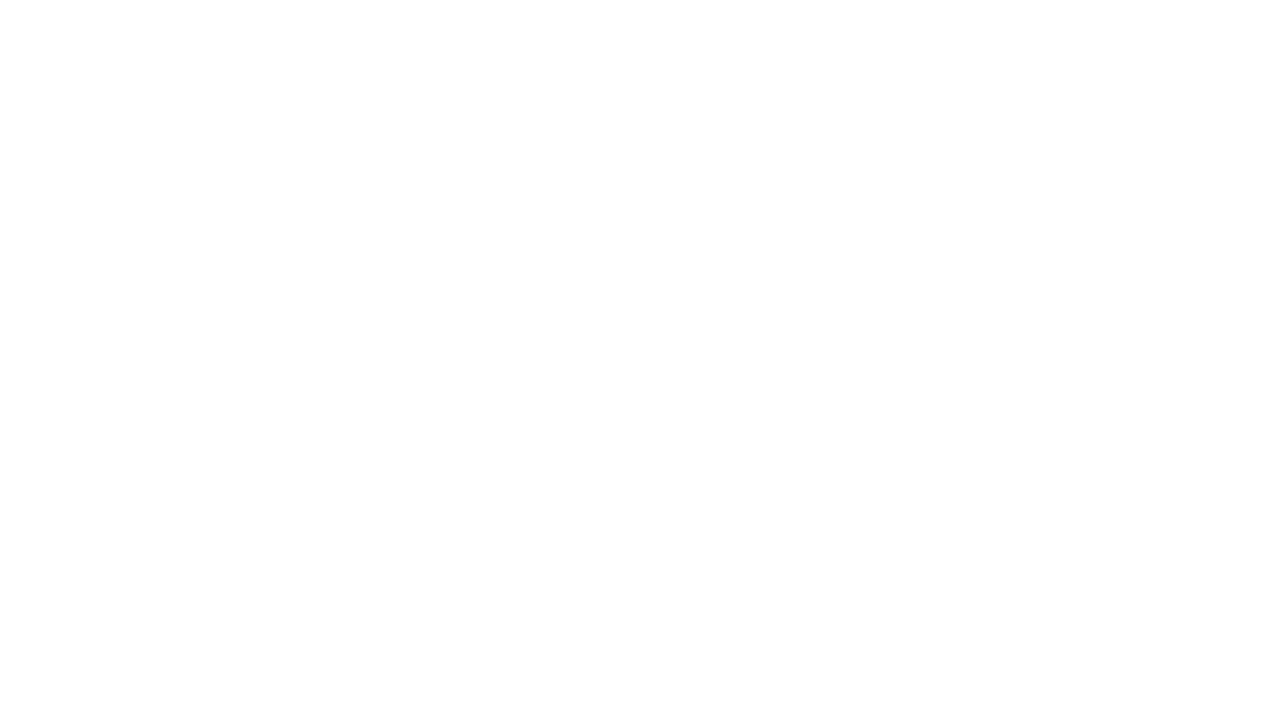

Navigated back to previous page
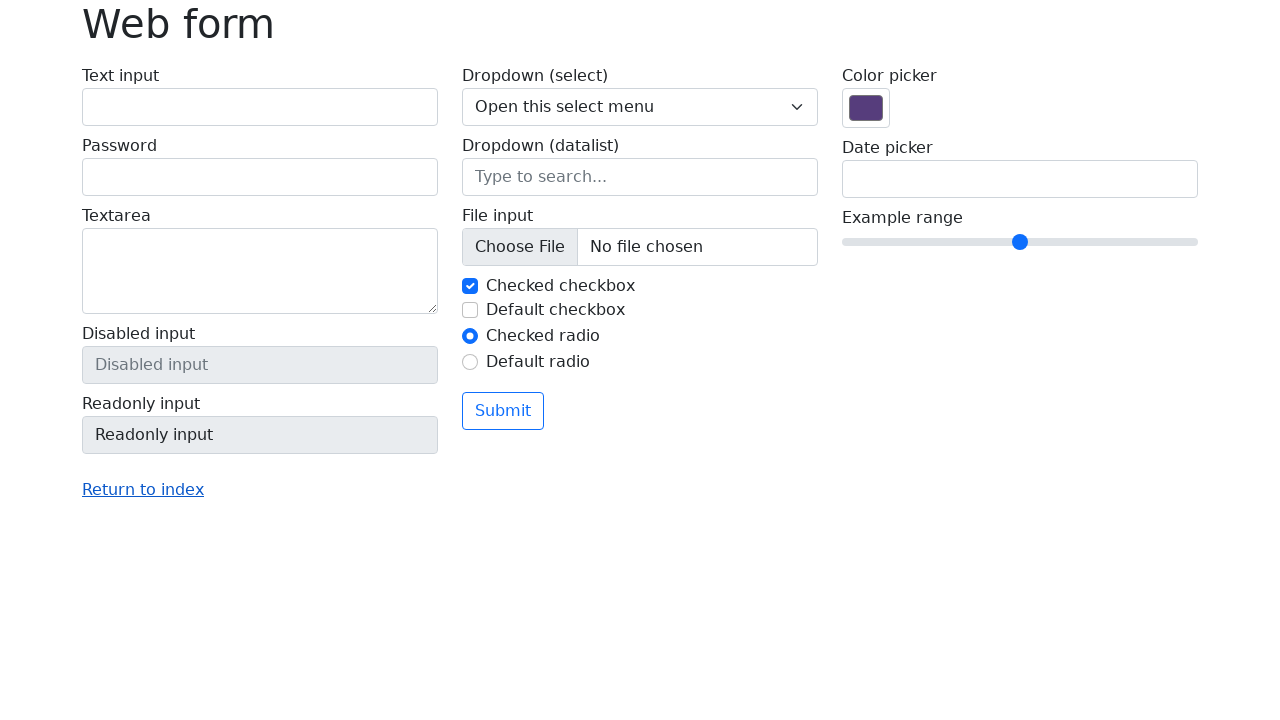

Waited for 'Return to index' link to load
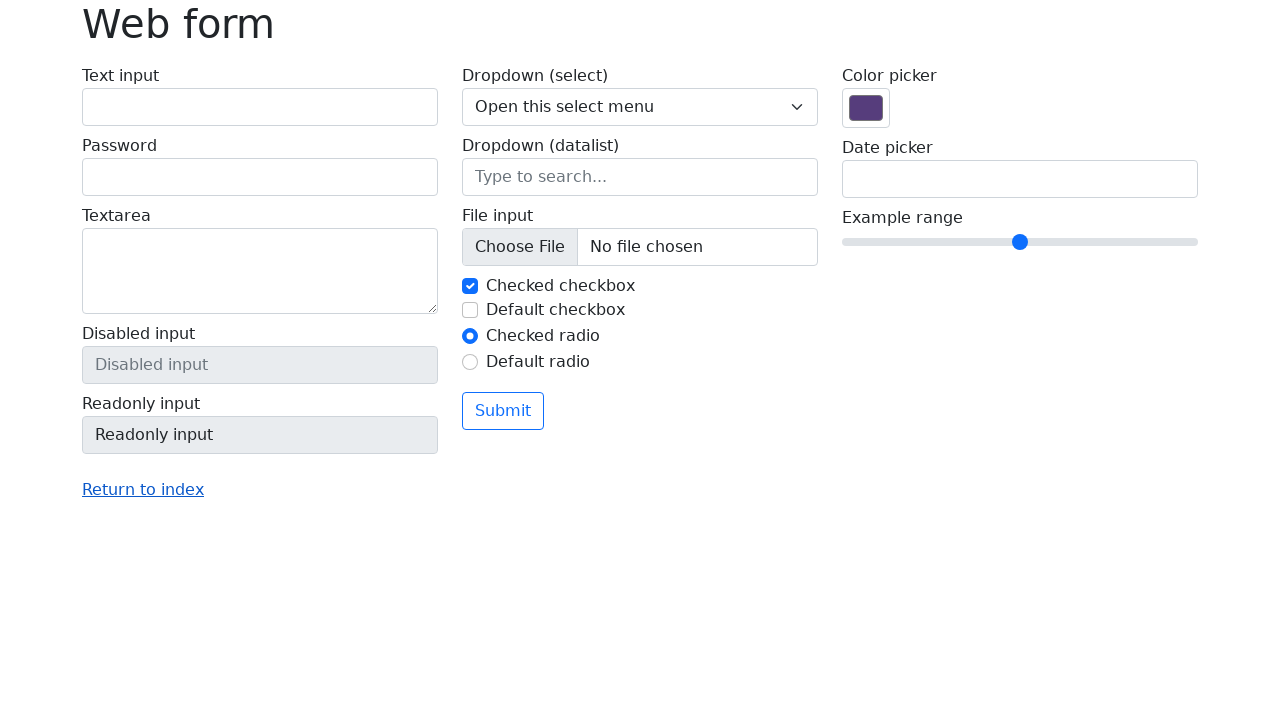

Clicked link with partial text 'Return' at (143, 490) on text=Return
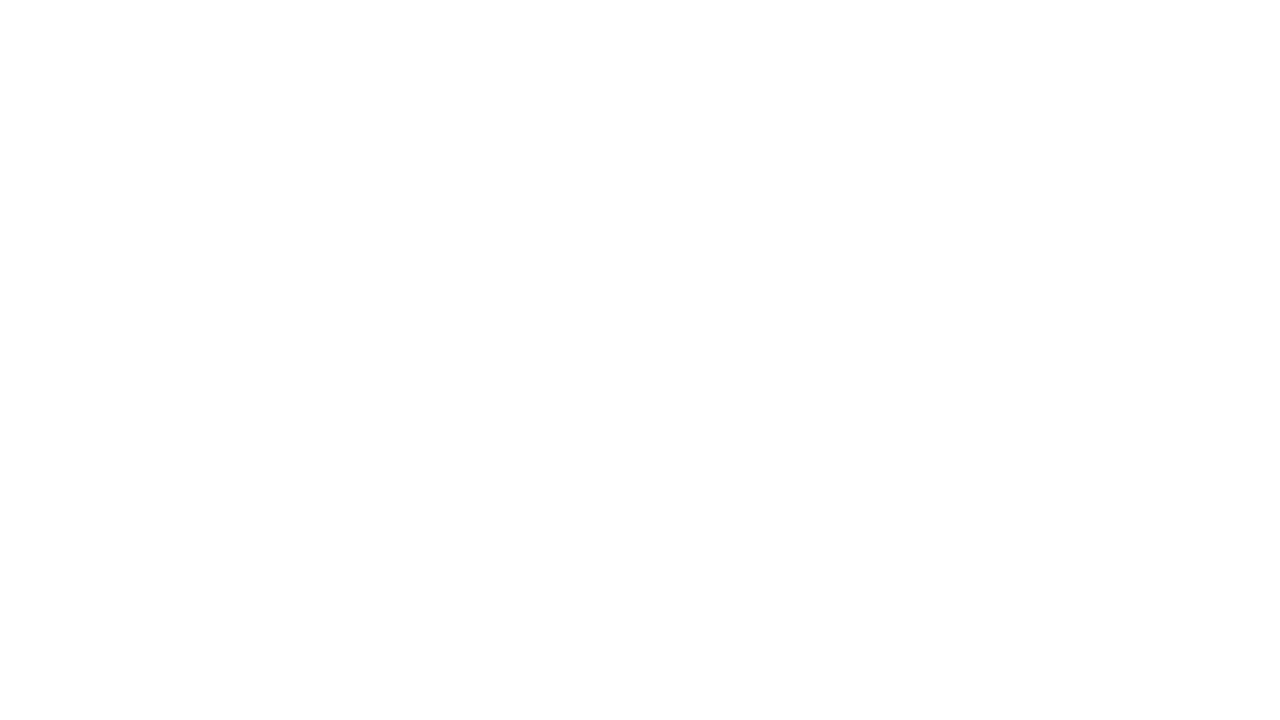

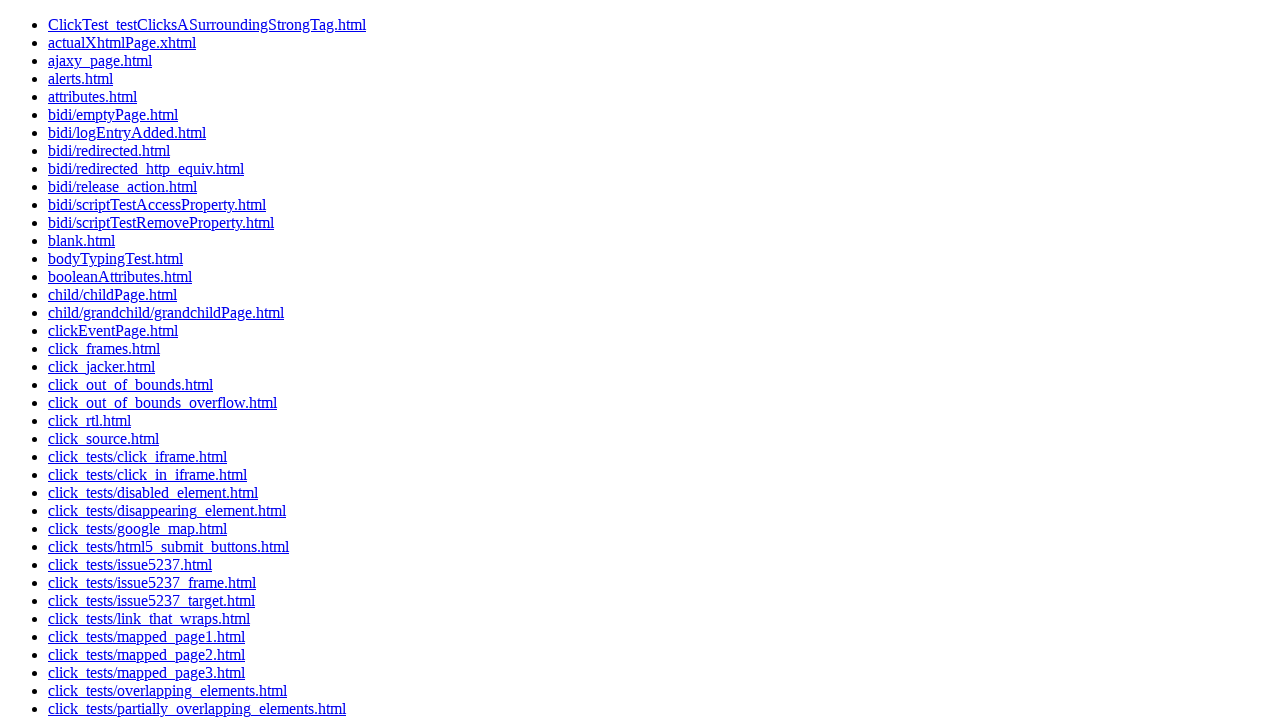